Navigates to a text demonstration page and retrieves text content from an element using different methods (innerText, textContent, innerHTML)

Starting URL: https://dev.automationtesting.in/text

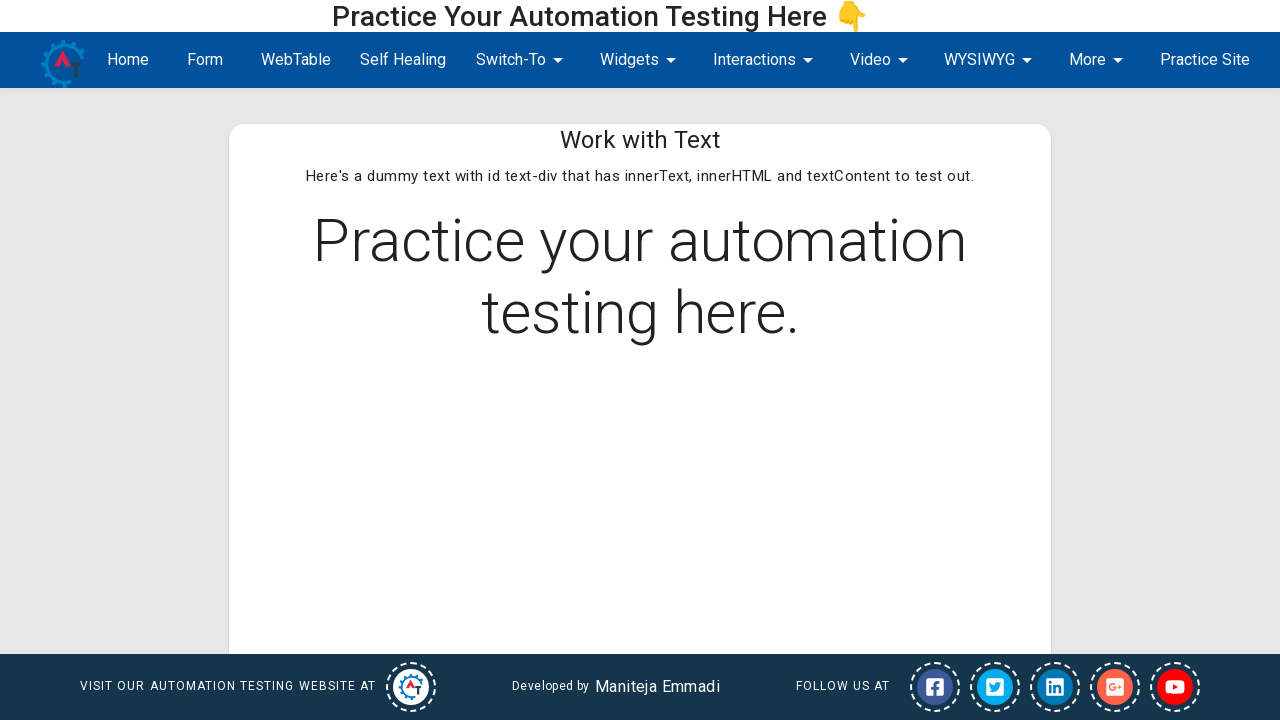

Navigated to text demonstration page
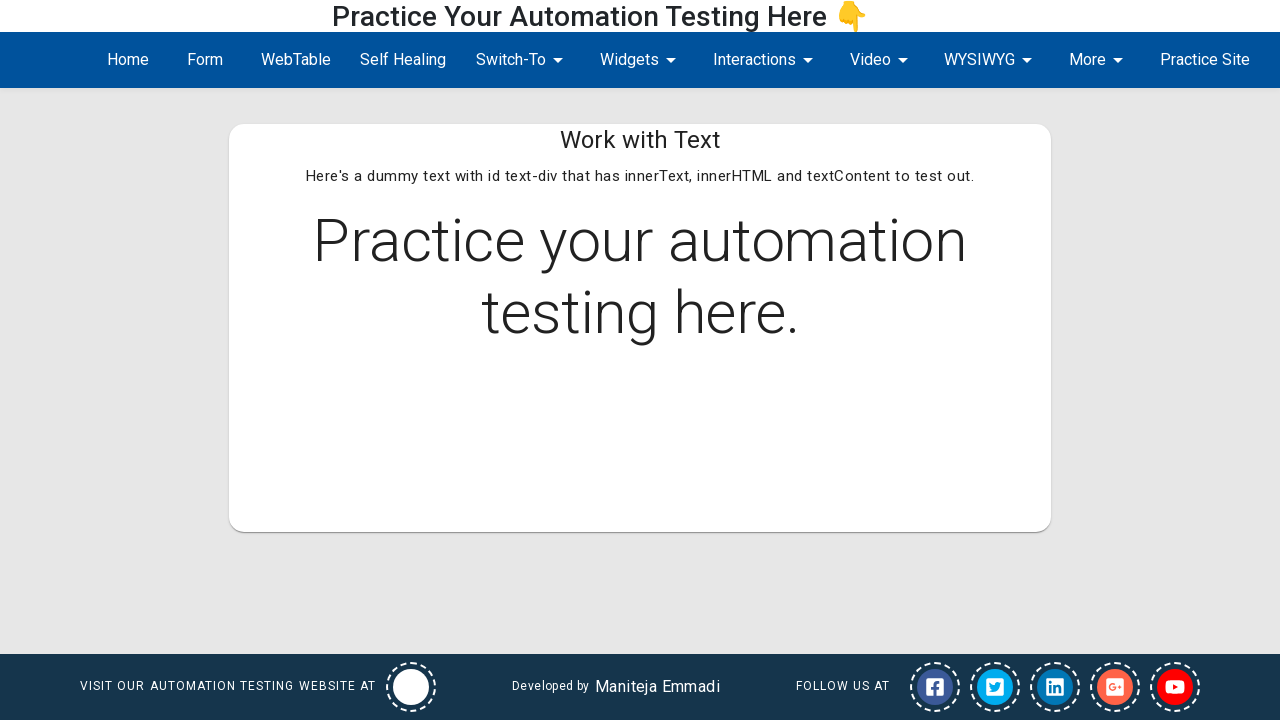

Text element appeared on the page
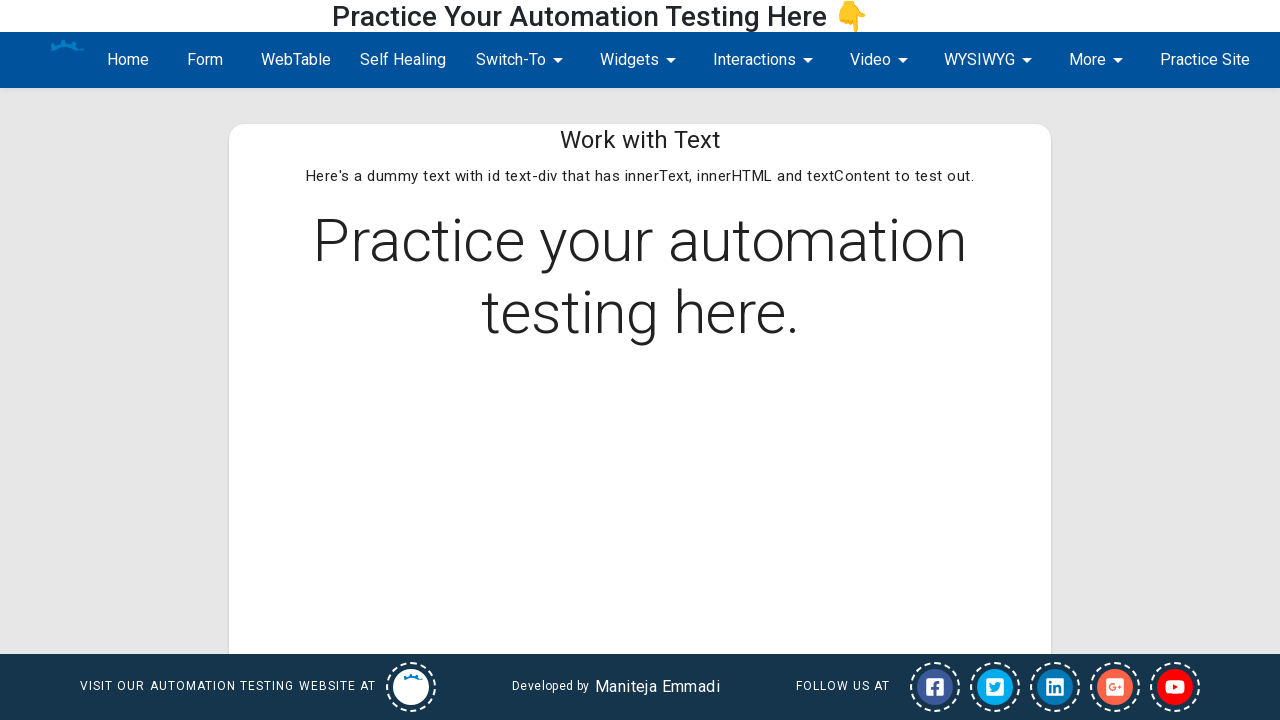

Retrieved innerText from element: 'Here's a dummy text with id text-div that has innerText, innerHTML and textContent to test out.'
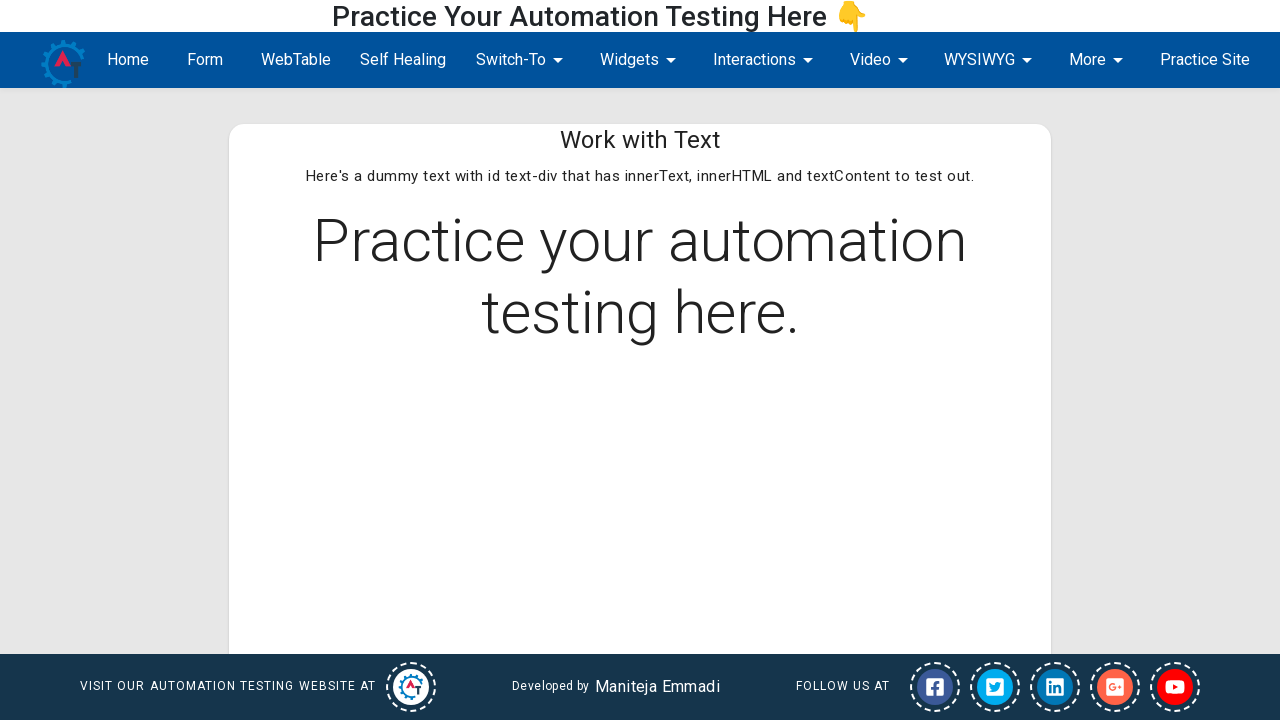

Retrieved textContent from element: 'Here's a dummy text with id text-div that has innerText, innerHTML and textContent to test out.'
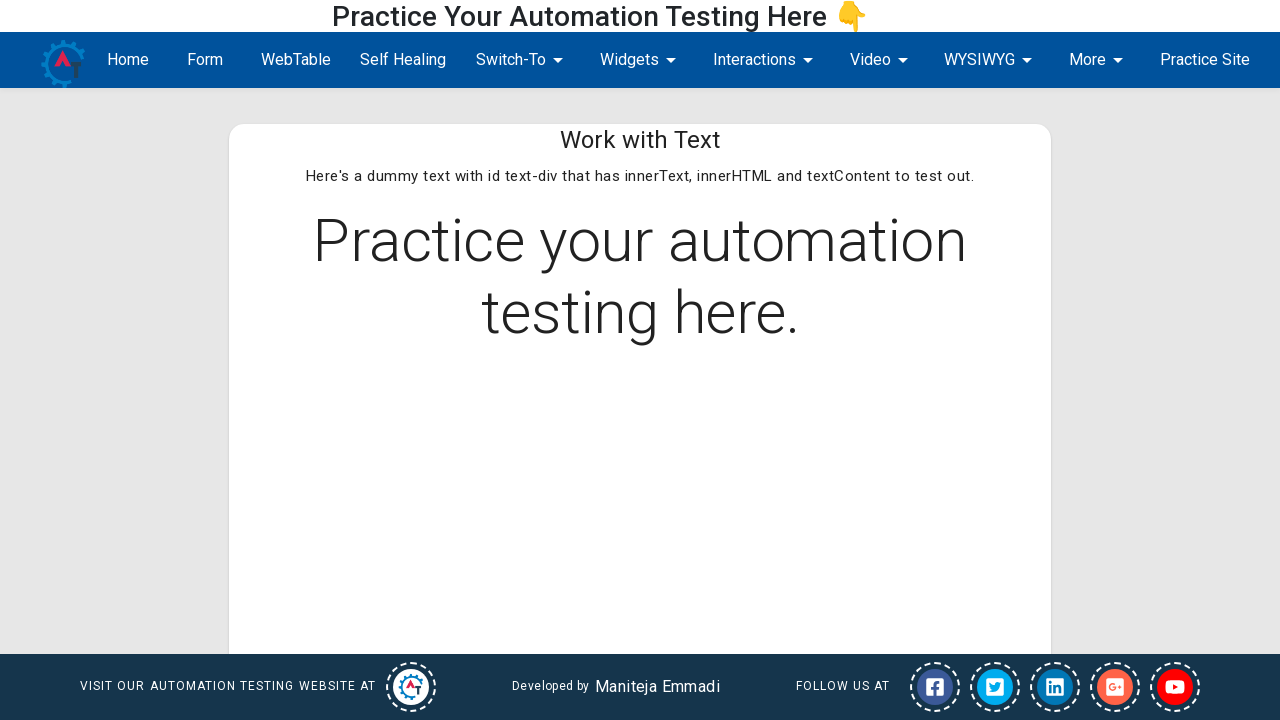

Retrieved innerHTML from element: 'Here's a dummy text with id text-div that has innerText, innerHTML and textContent to test out.'
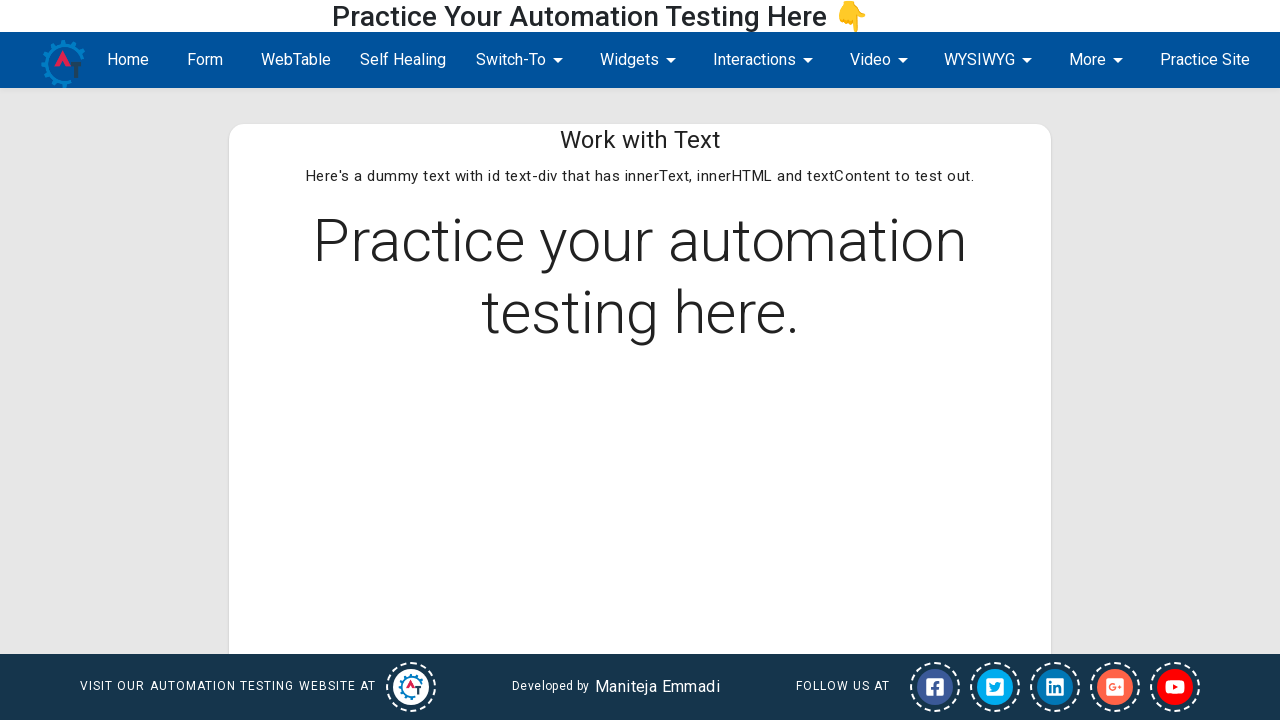

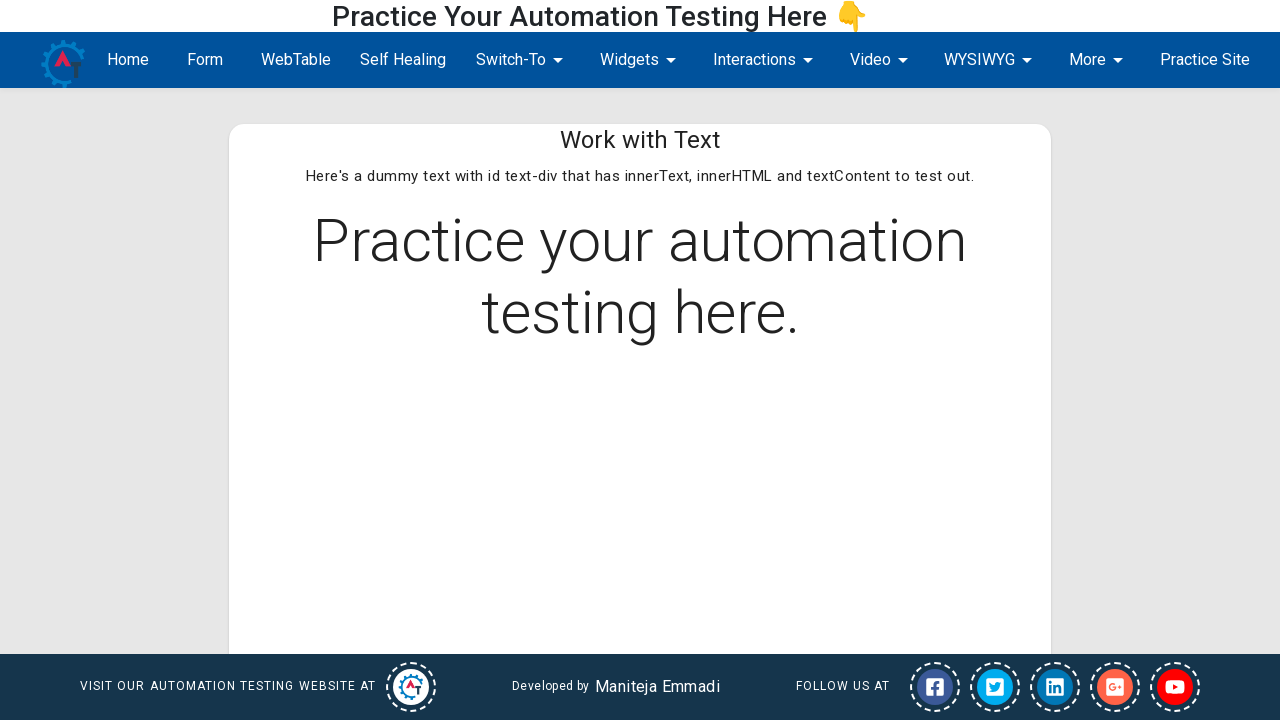